Tests page loading with normal page load strategy configuration

Starting URL: https://www.selenium.dev/

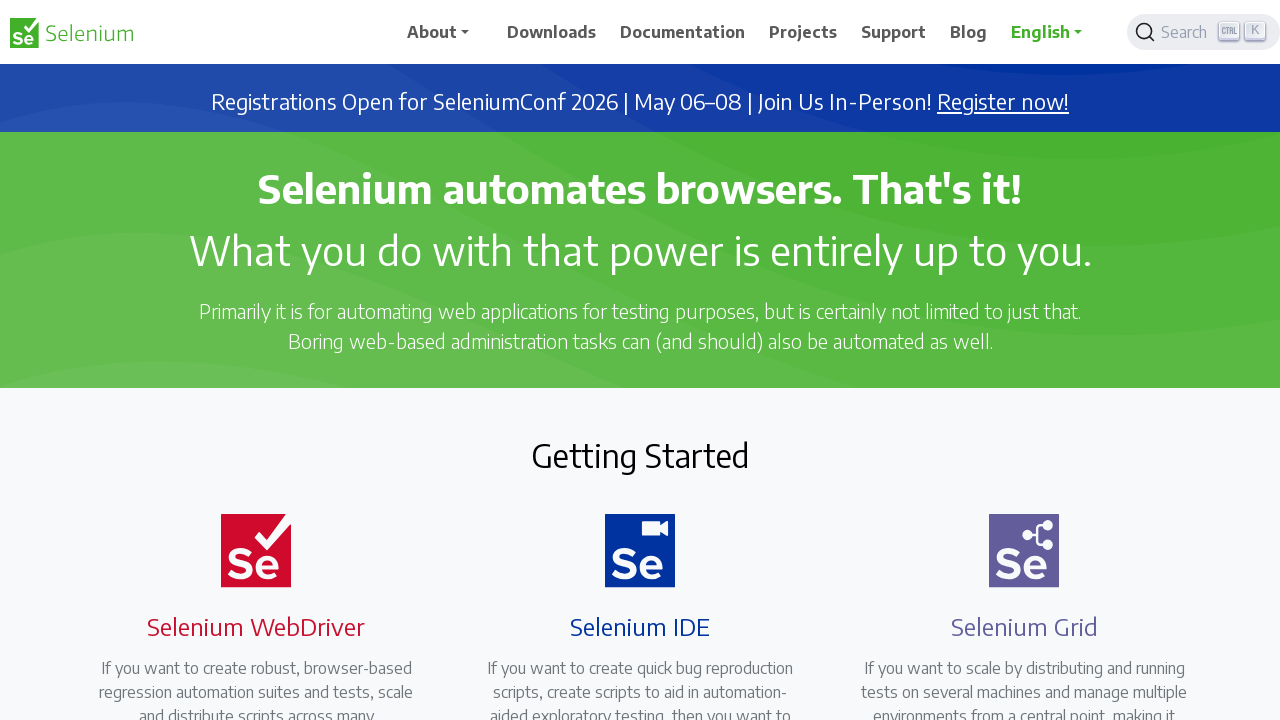

Initial screenshot of page loaded with normal page load strategy at https://www.selenium.dev/
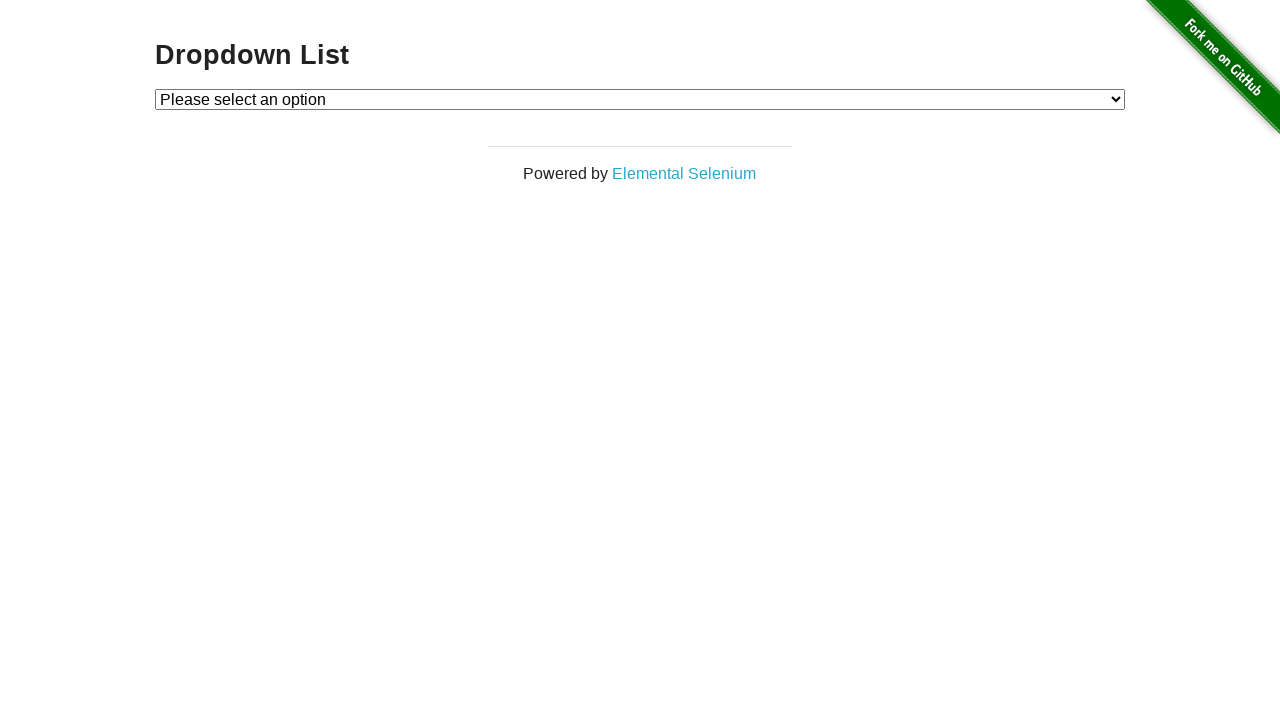

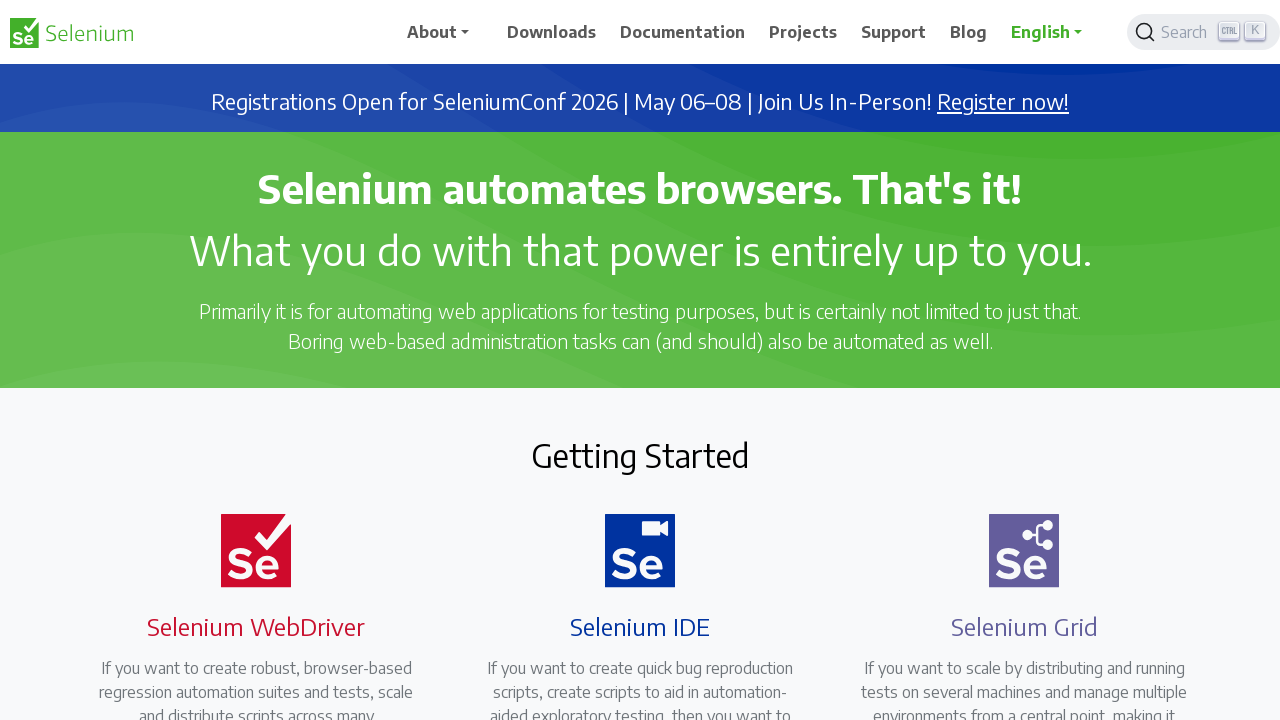